Tests table sorting functionality by comparing the original order of items with the sorted order after clicking the sort button

Starting URL: https://rahulshettyacademy.com/seleniumPractise/#/offers

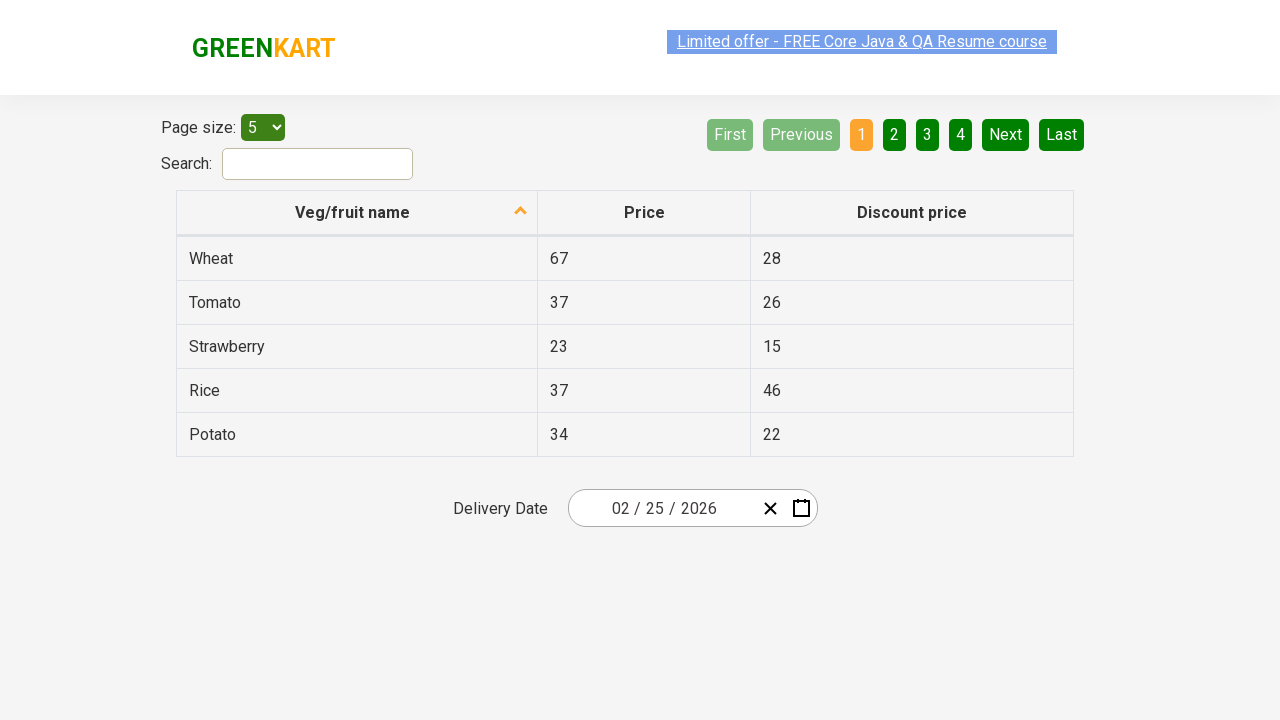

Selected '20' items per page from dropdown menu on #page-menu
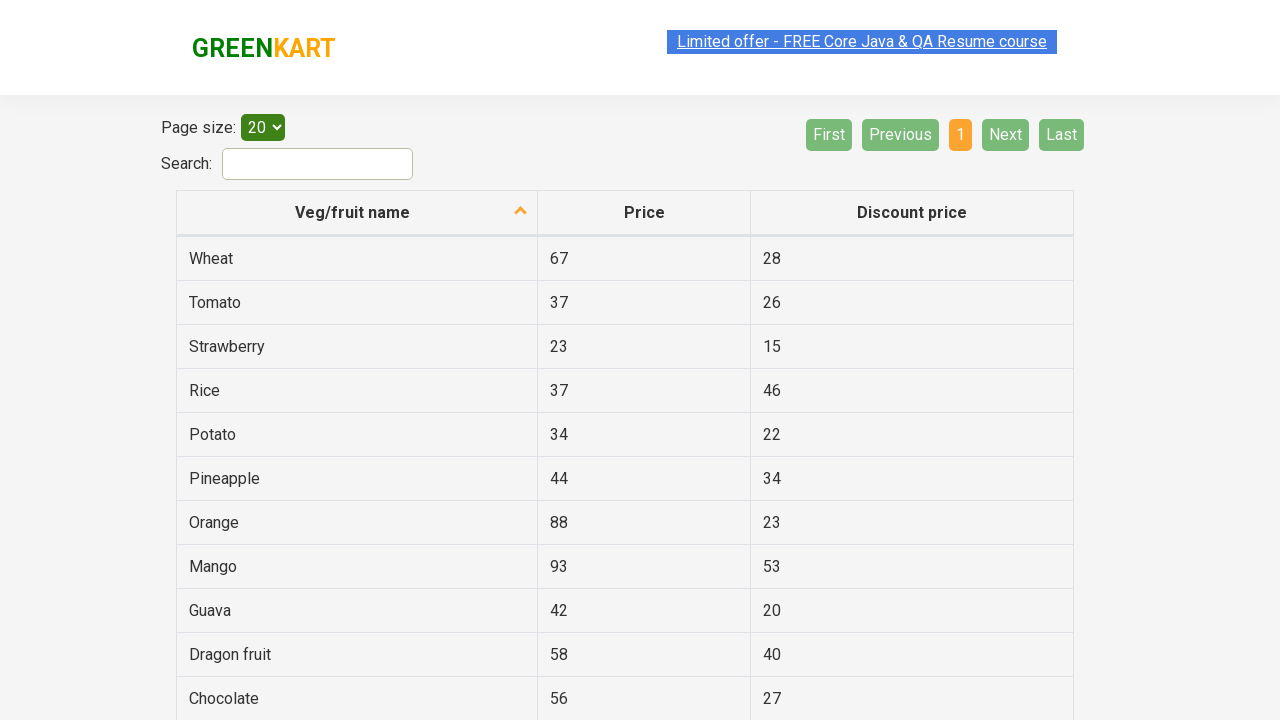

Captured original order of vegetable/fruit names
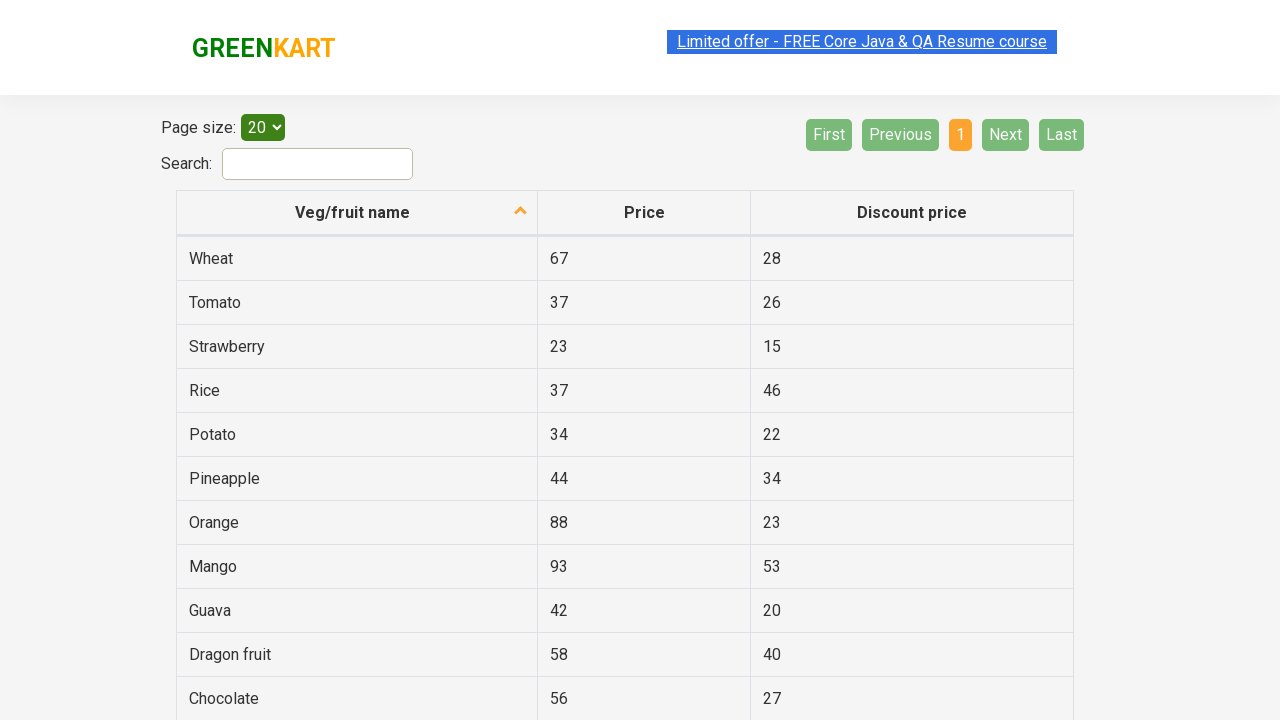

Clicked fruit name column header to sort at (357, 213) on xpath=//th[contains(@aria-label, 'fruit name')]
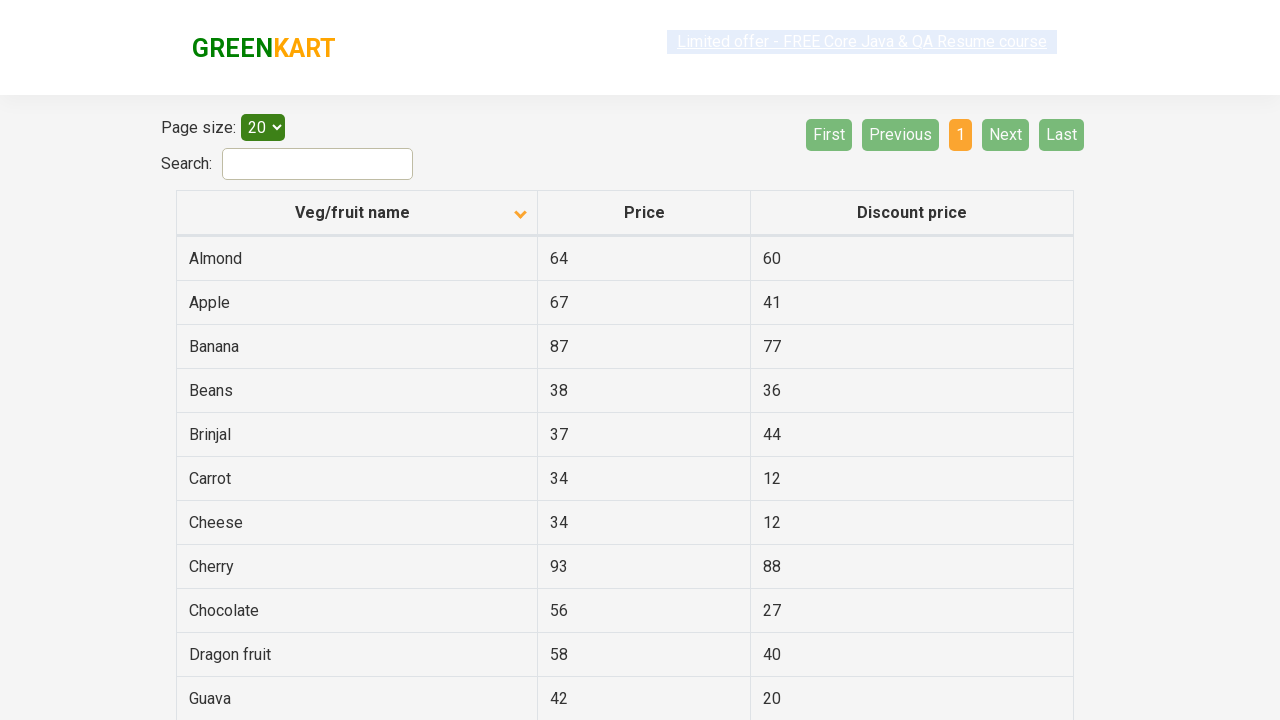

Waited for sort operation to complete
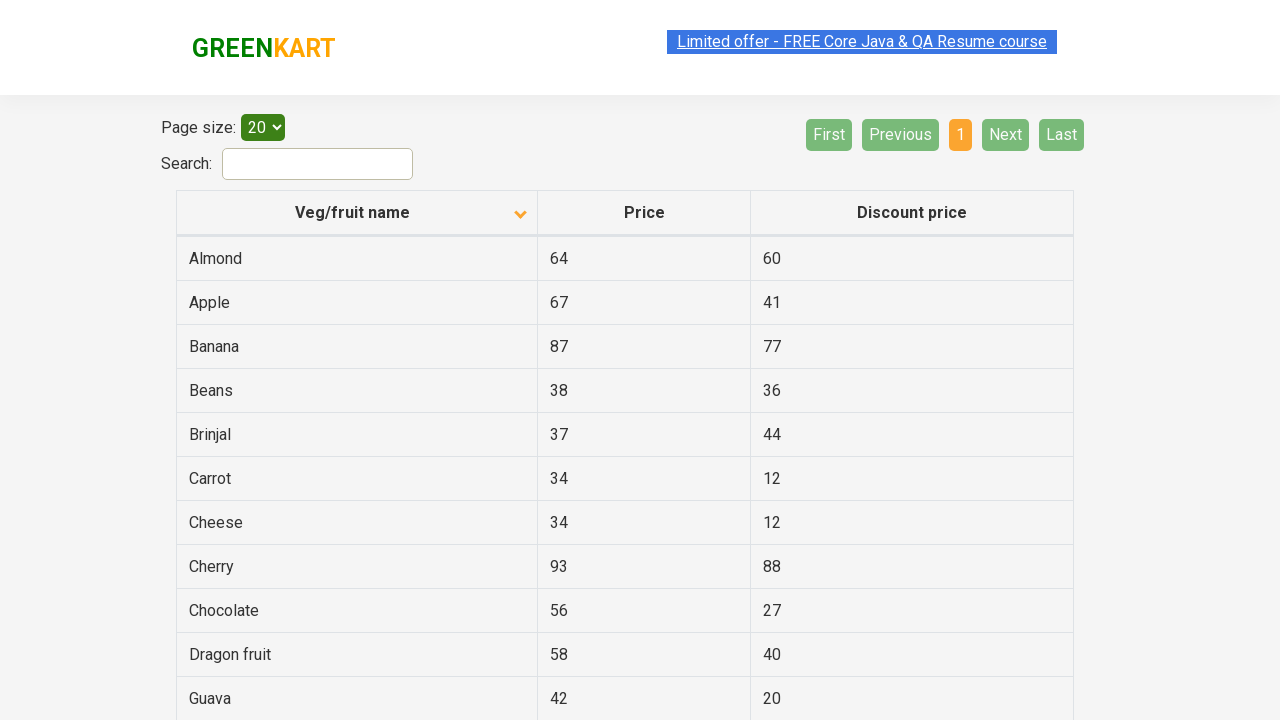

Captured sorted order of vegetable/fruit names
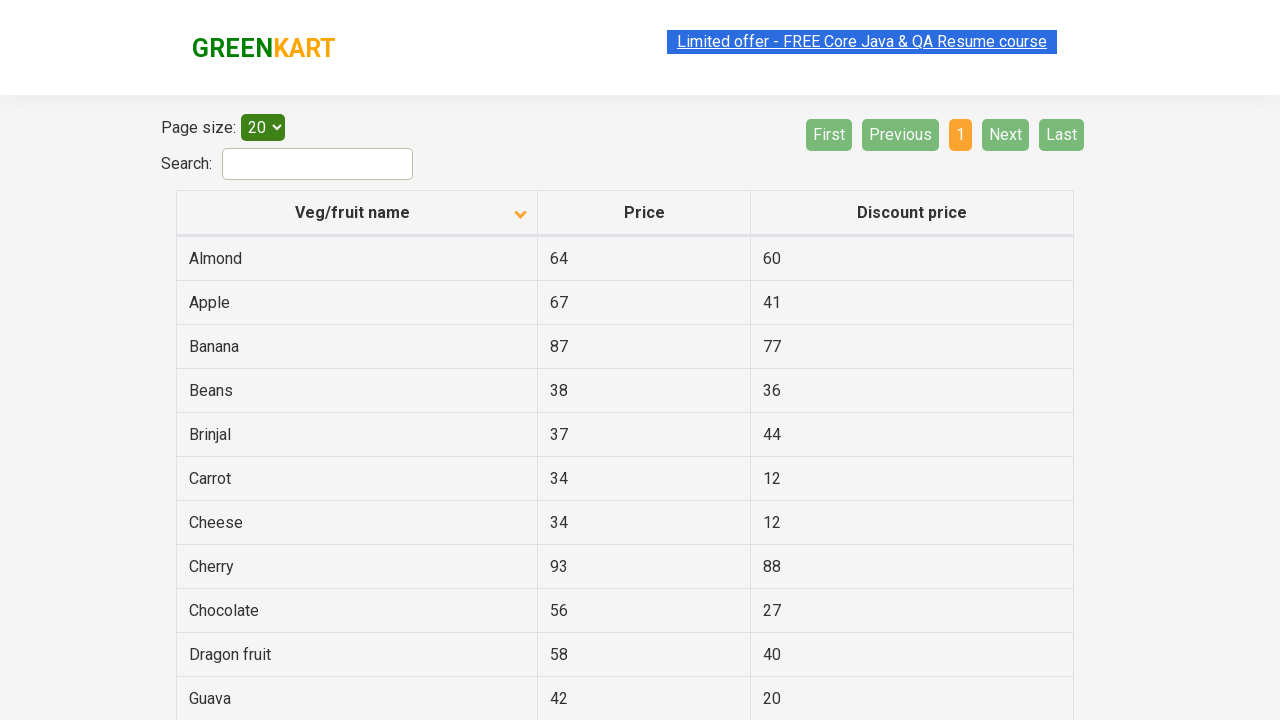

Verified that table is correctly sorted alphabetically
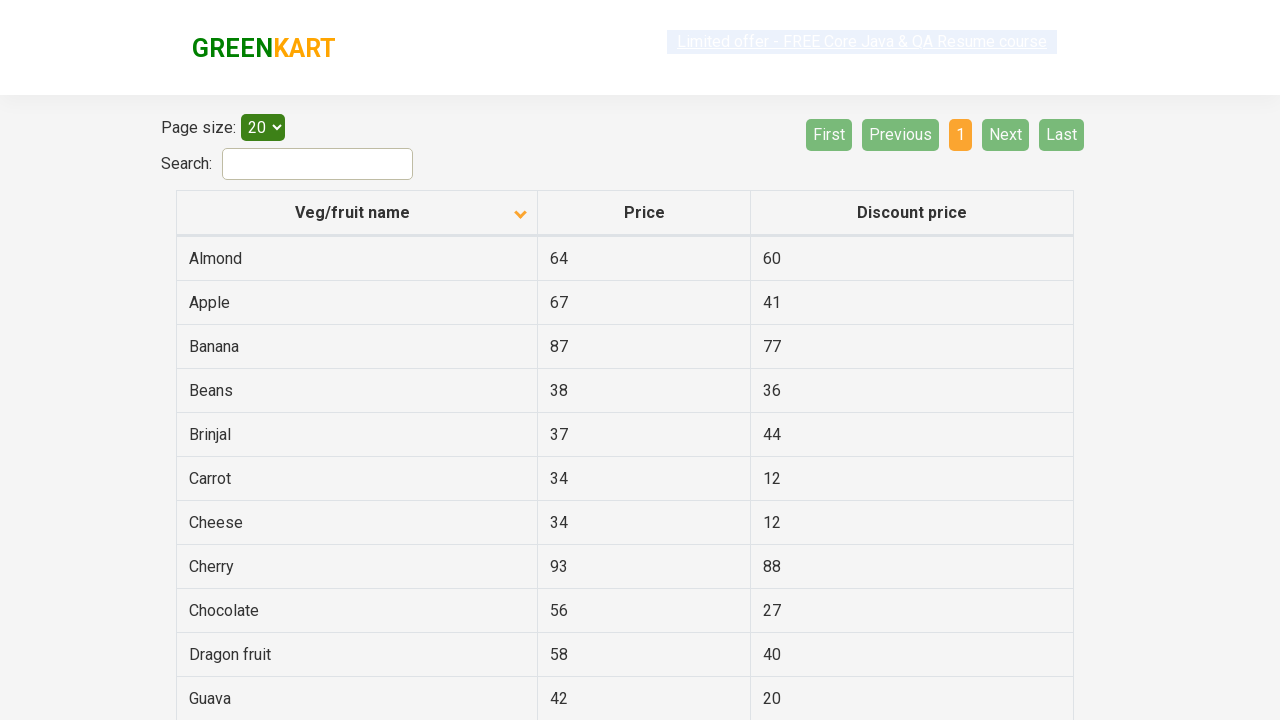

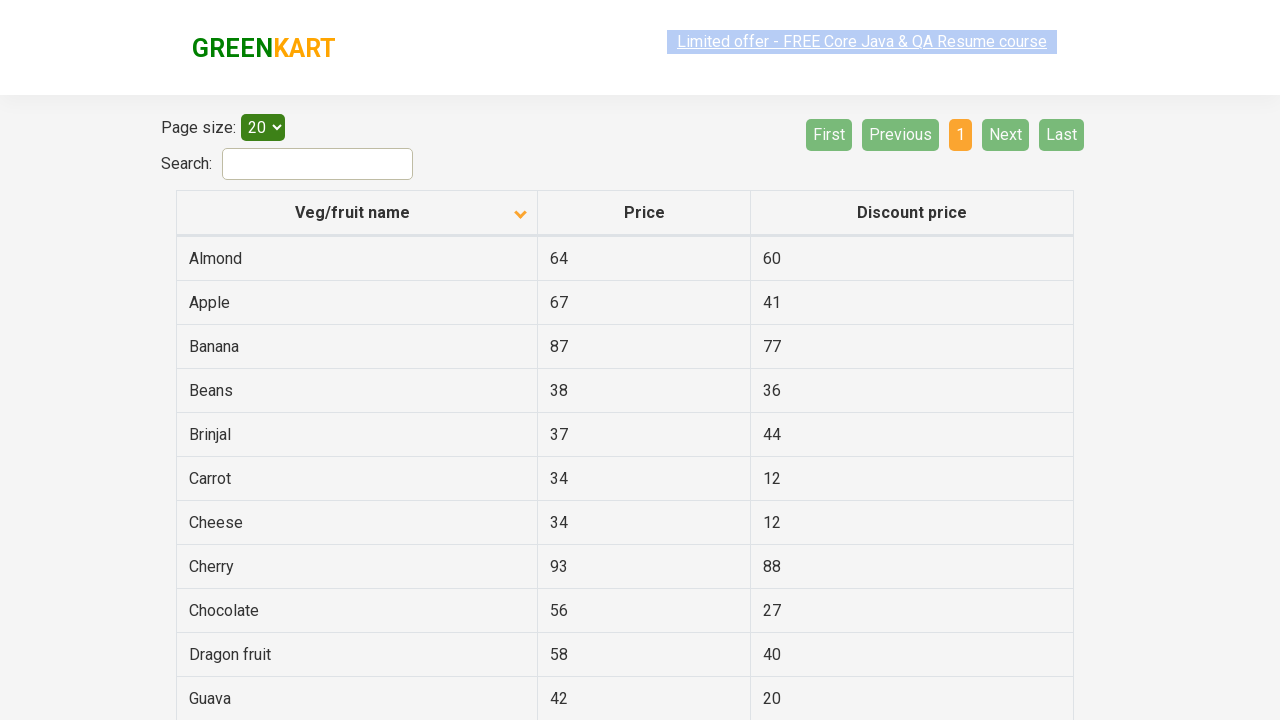